Tests that clicking the fifth arrow redirects to the contact me section

Starting URL: https://natashabag.github.io/

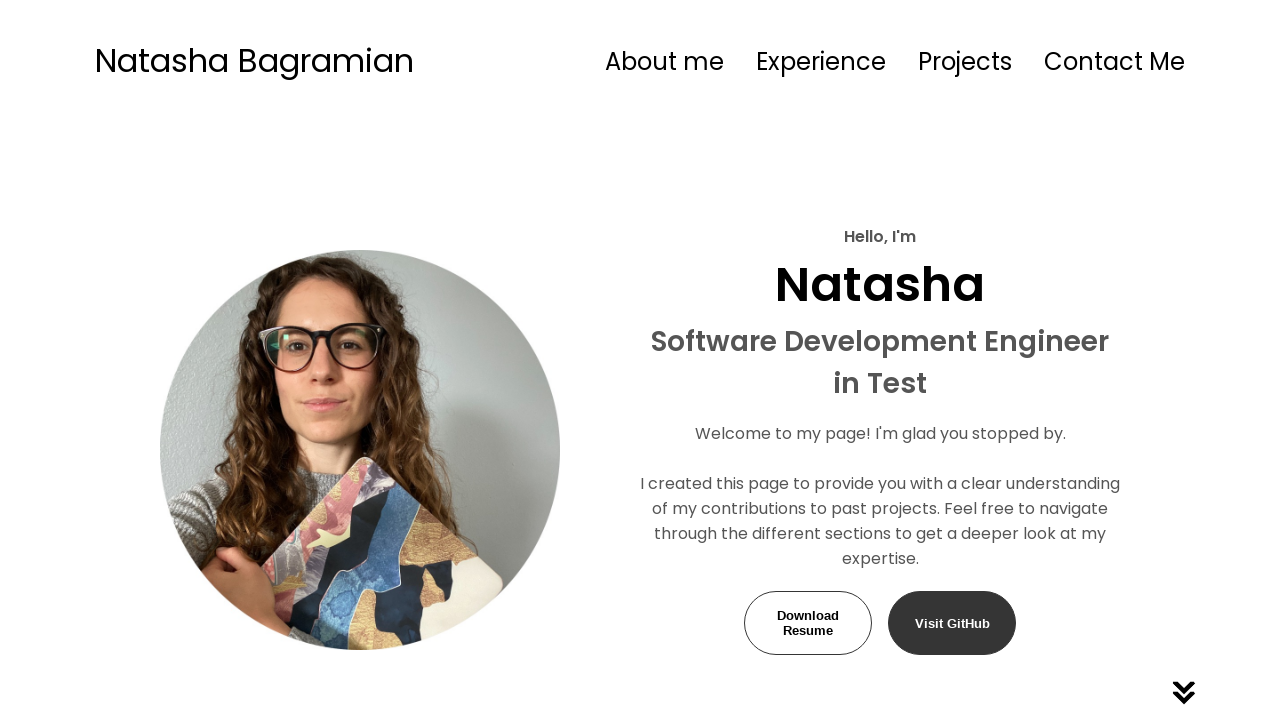

Clicked the fifth arrow in manual-projects section at (1184, 360) on xpath=//*[@id="manual-projects"]/img
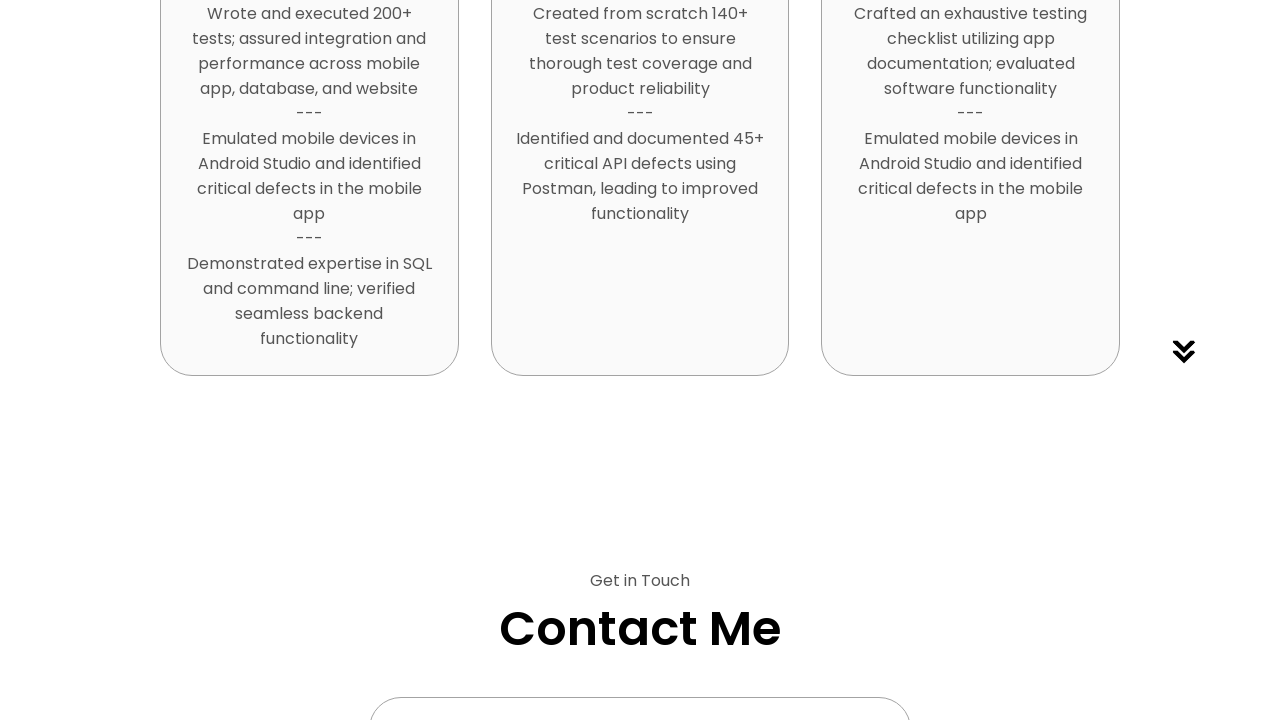

Contact section heading became visible, confirming redirect to contact me section
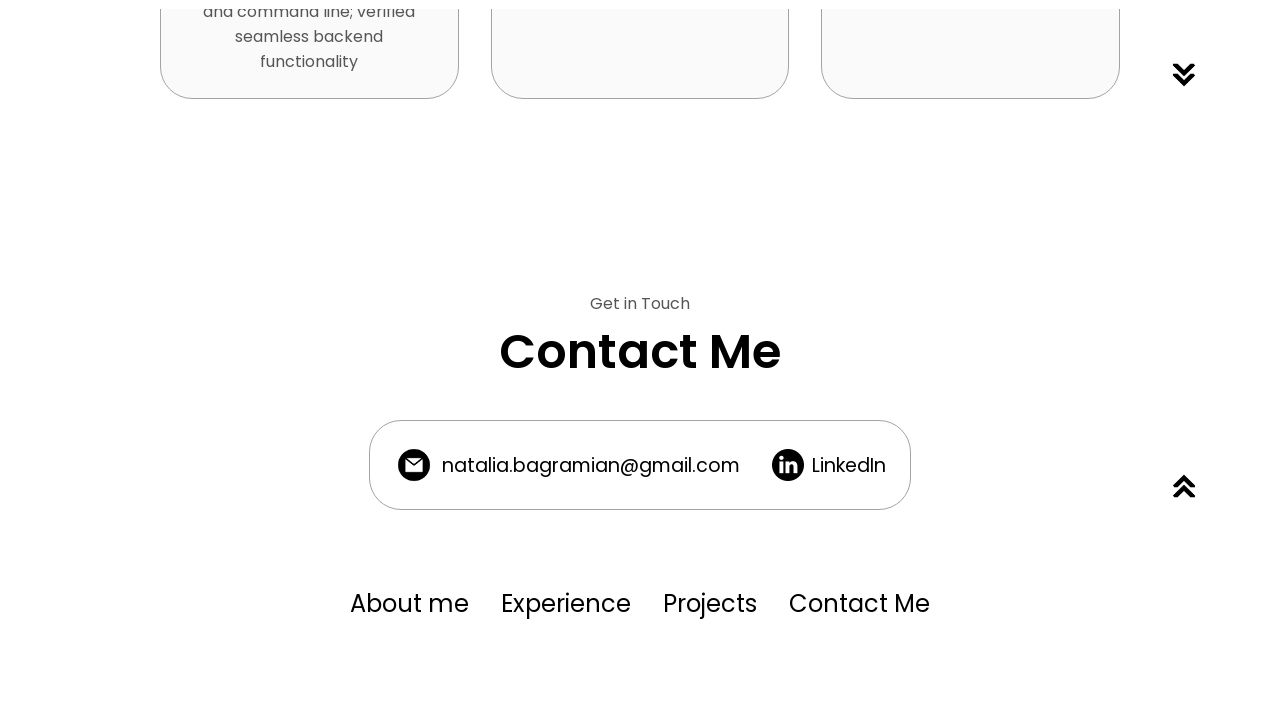

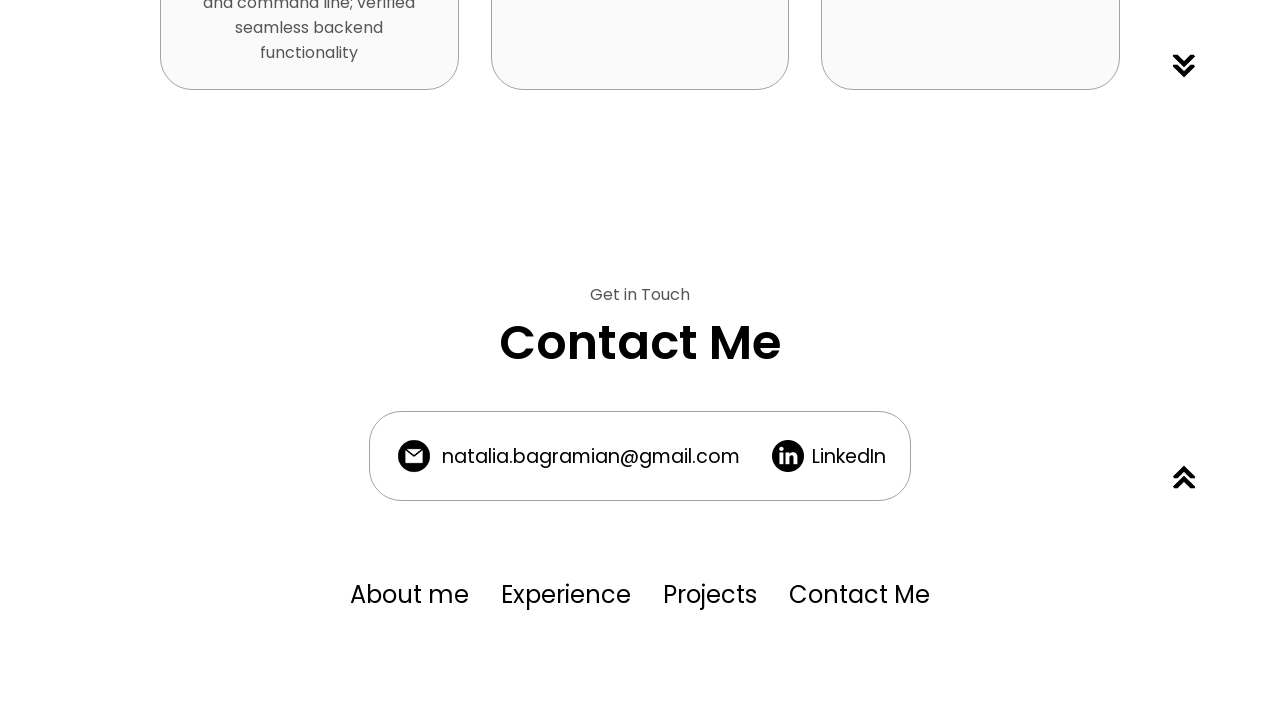